Tests drag and drop functionality by dragging column A element and dropping it onto column B element

Starting URL: https://the-internet.herokuapp.com/drag_and_drop

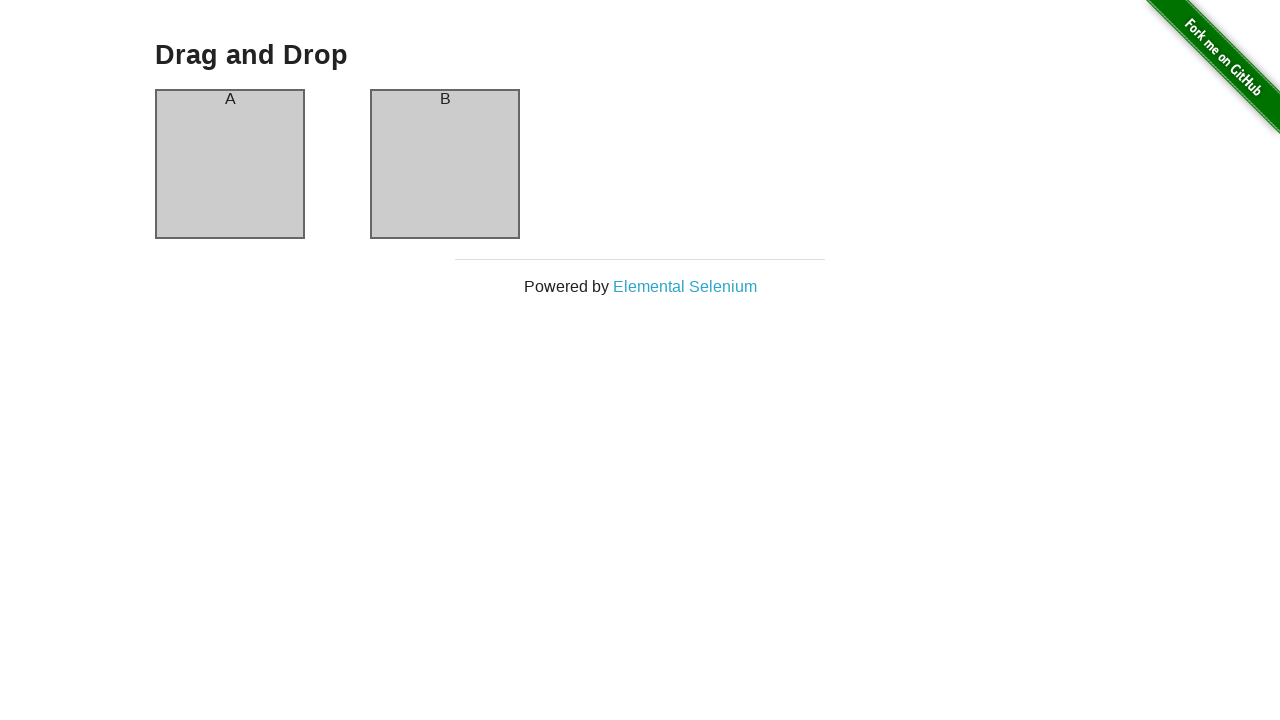

Located column A element for drag and drop
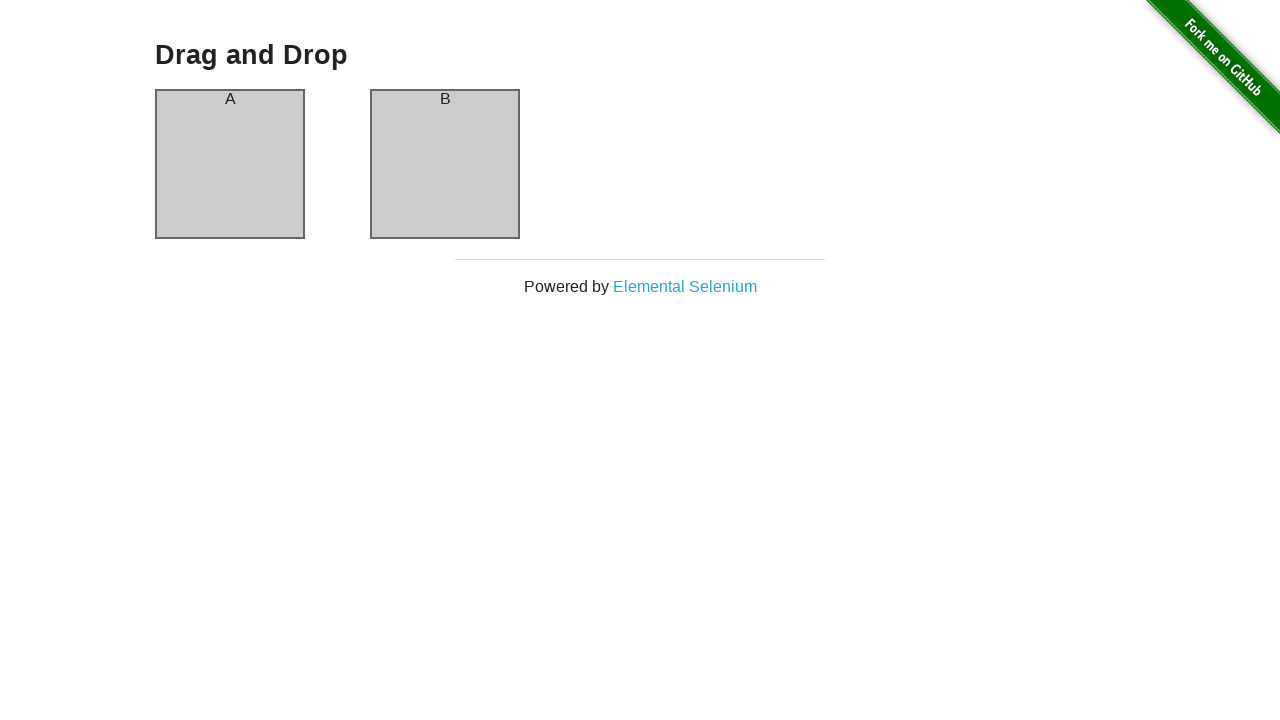

Located column B element as drop target
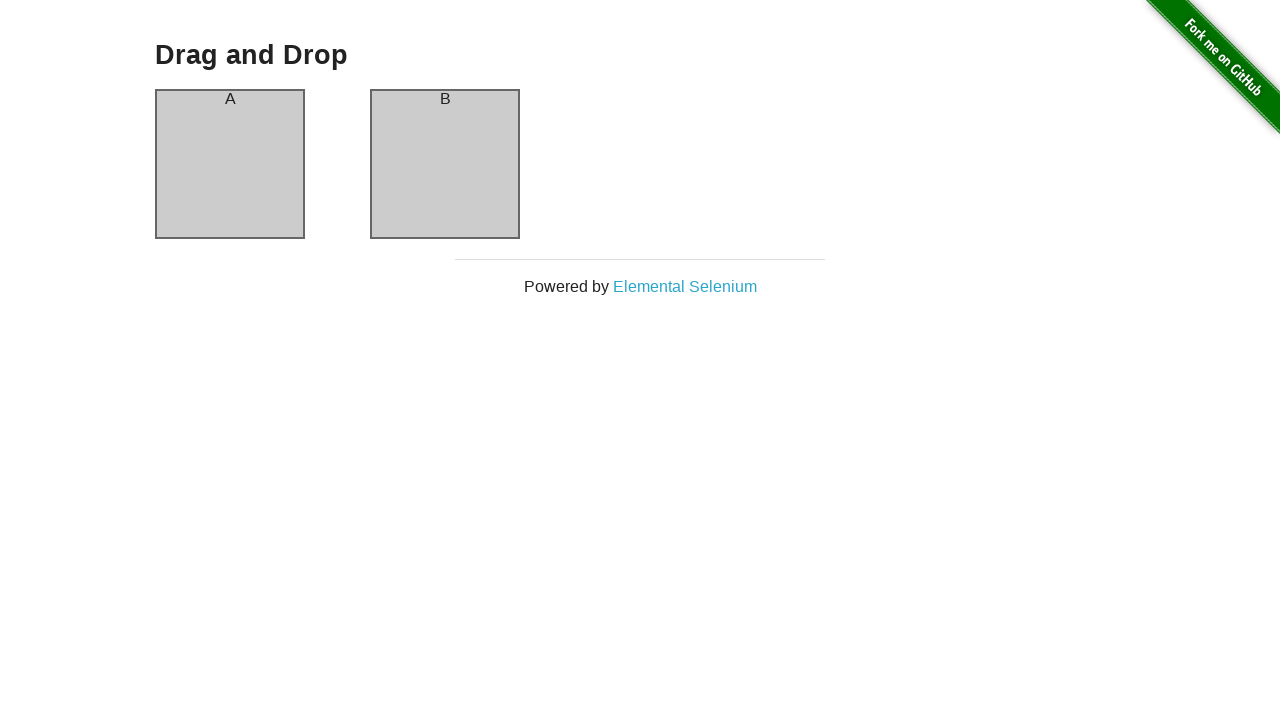

Dragged column A element and dropped it onto column B element at (445, 164)
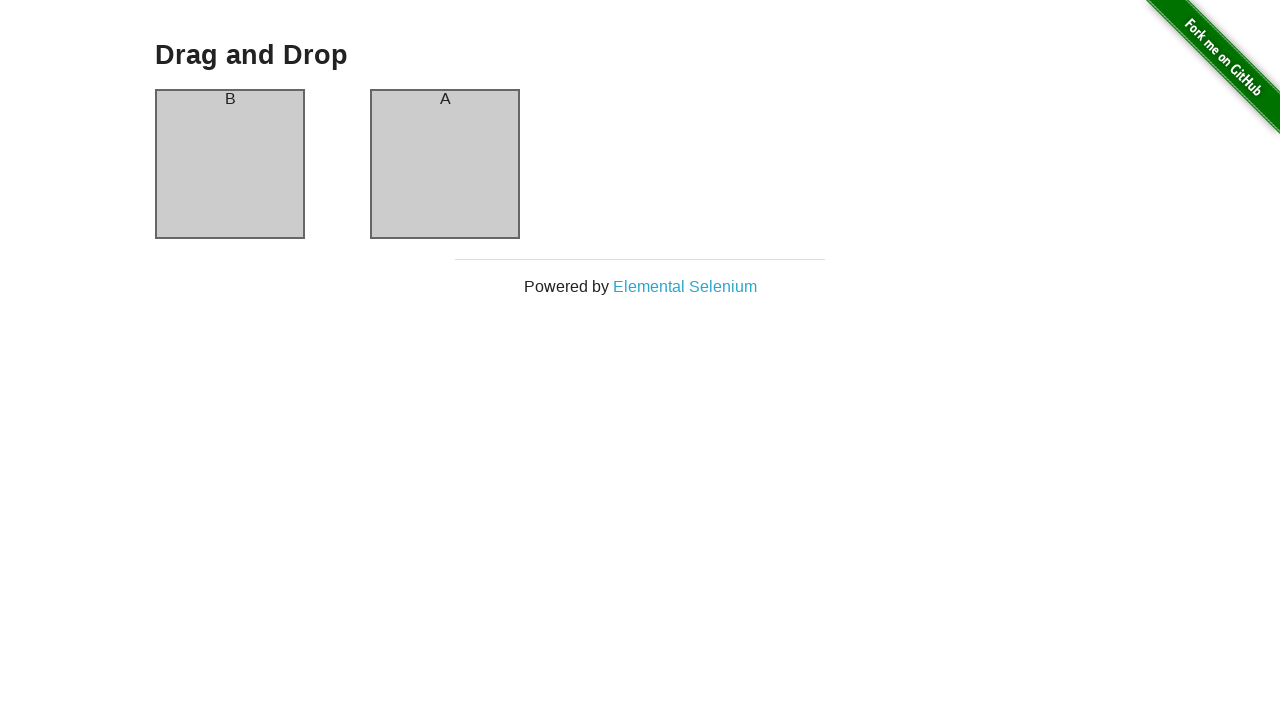

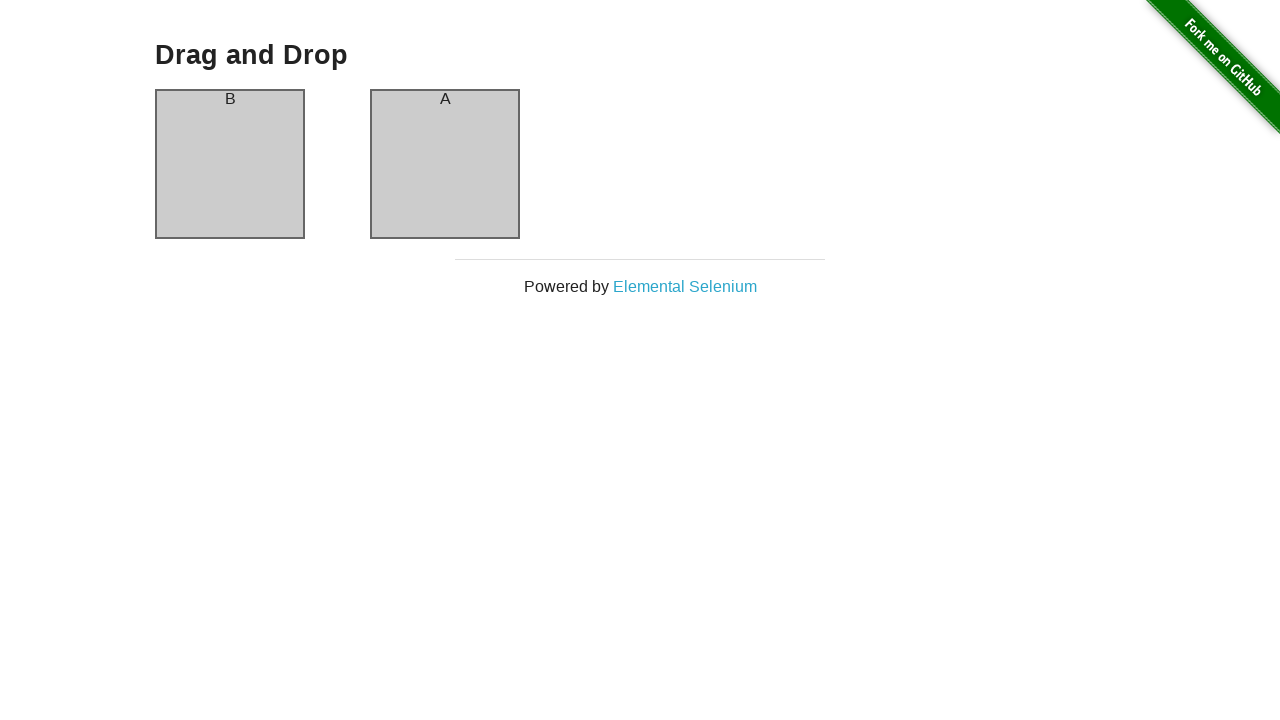